Tests dynamic controls page by clicking the remove button and verifying the "It's gone!" message appears using implicit wait

Starting URL: https://the-internet.herokuapp.com/dynamic_controls

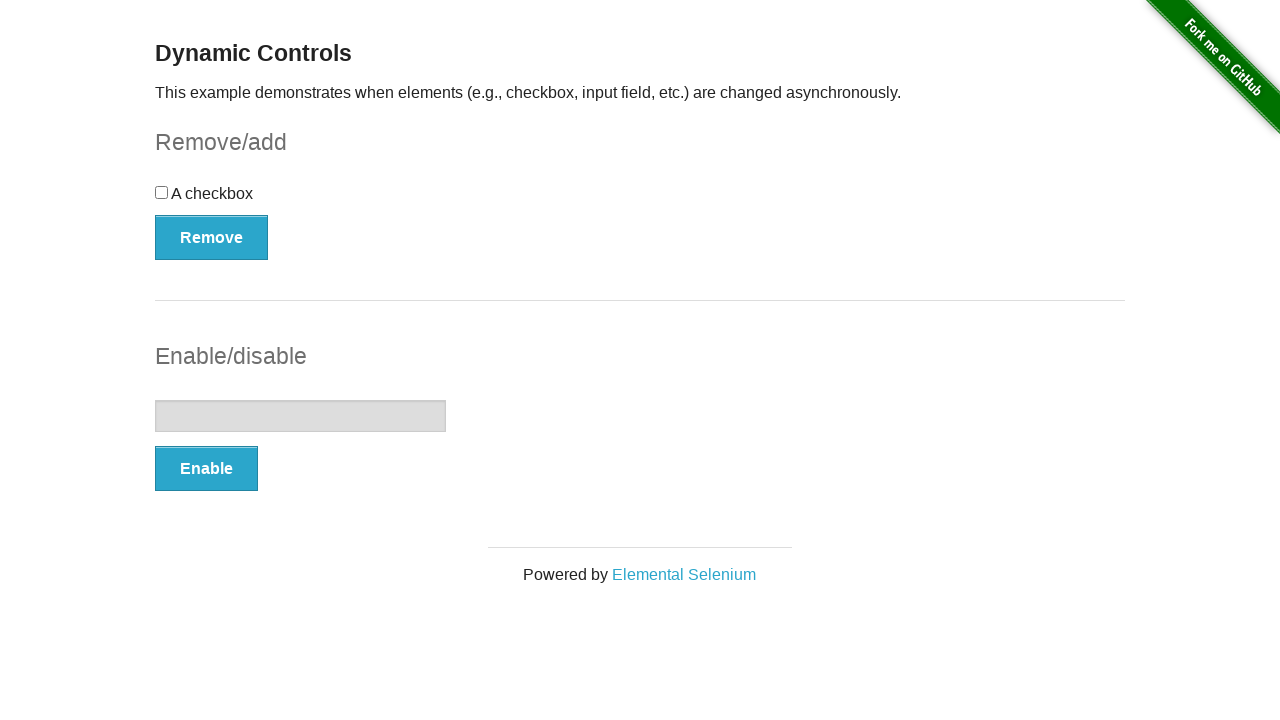

Navigated to dynamic controls page
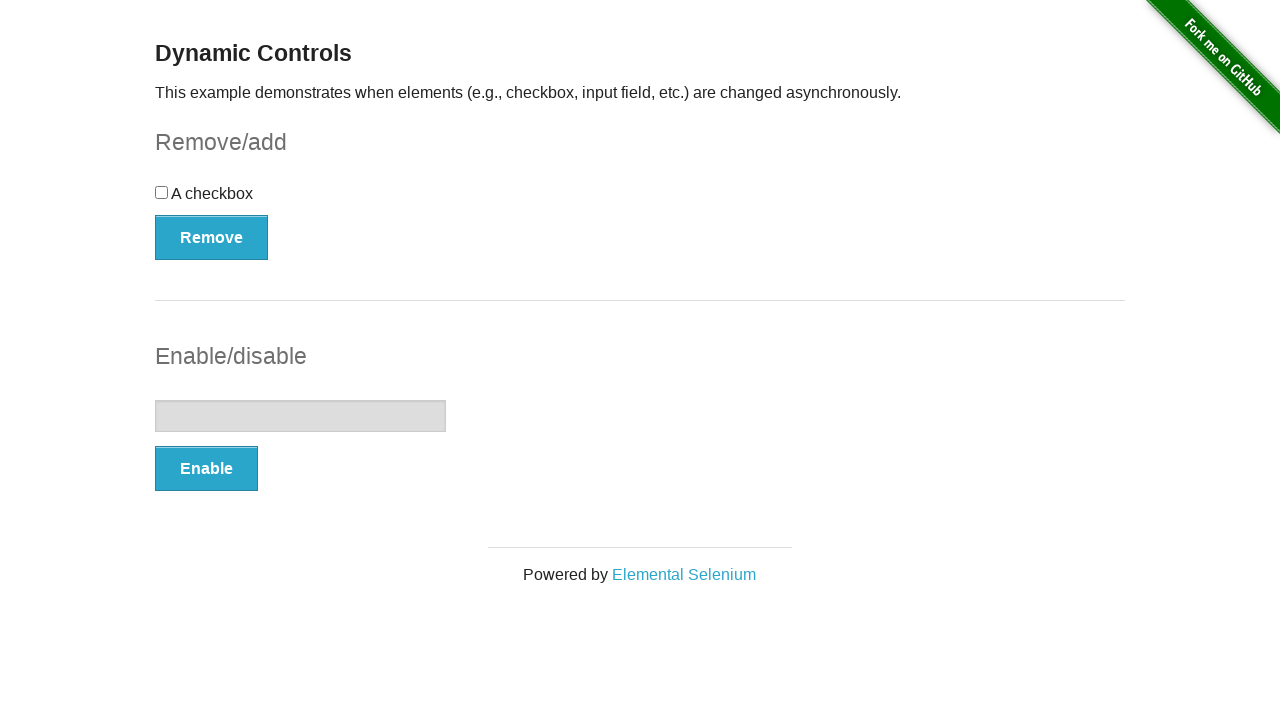

Clicked the remove button at (212, 237) on xpath=(//button[@type='button'])[1]
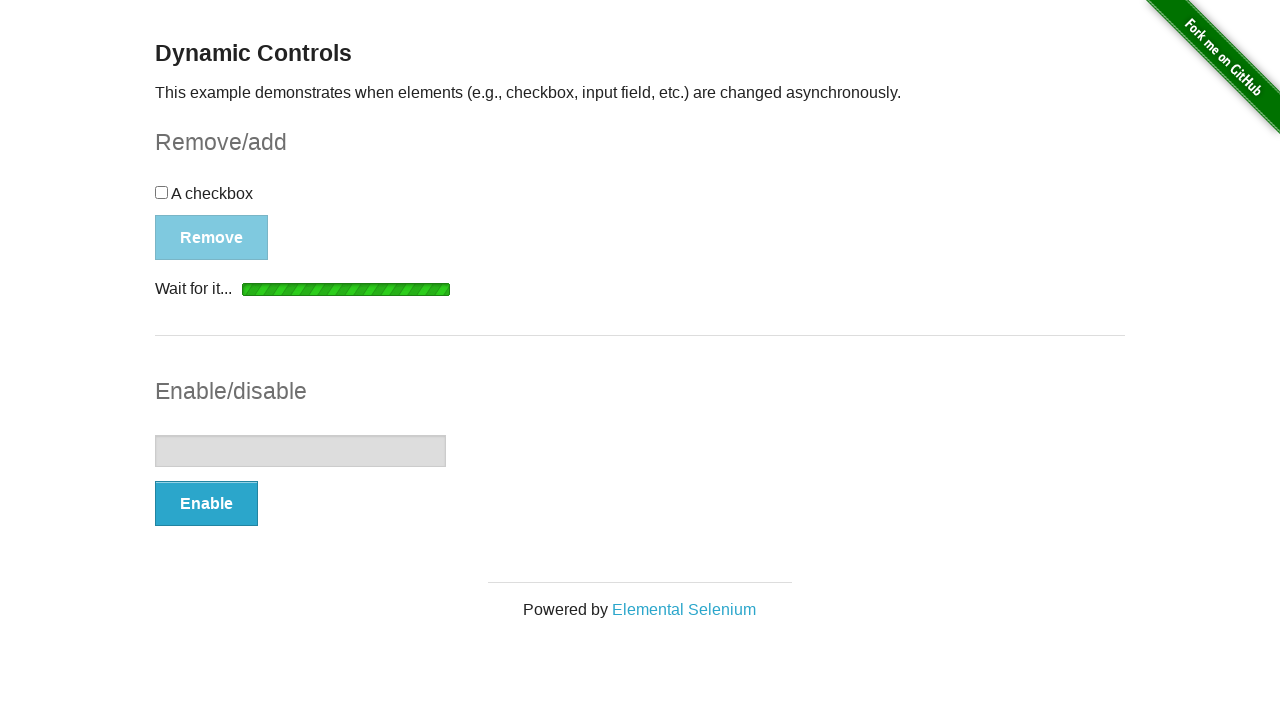

Waited for 'It's gone!' message to appear
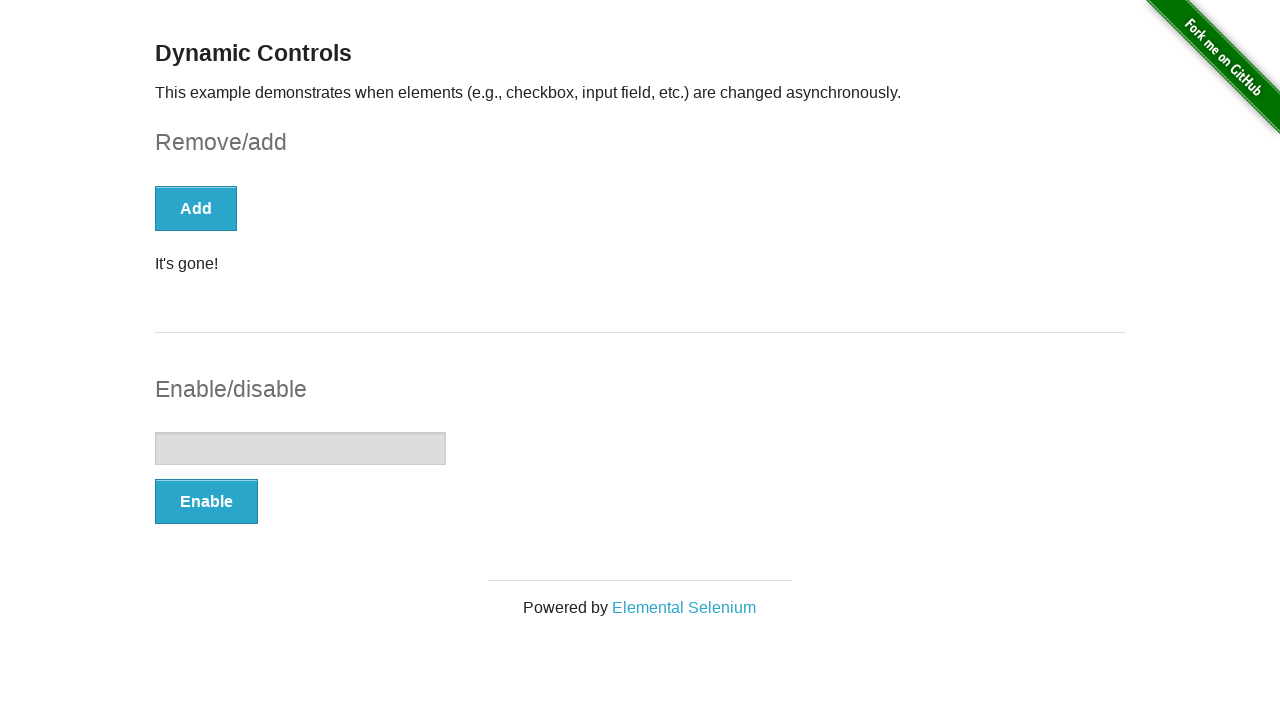

Verified that the message text is 'It's gone!'
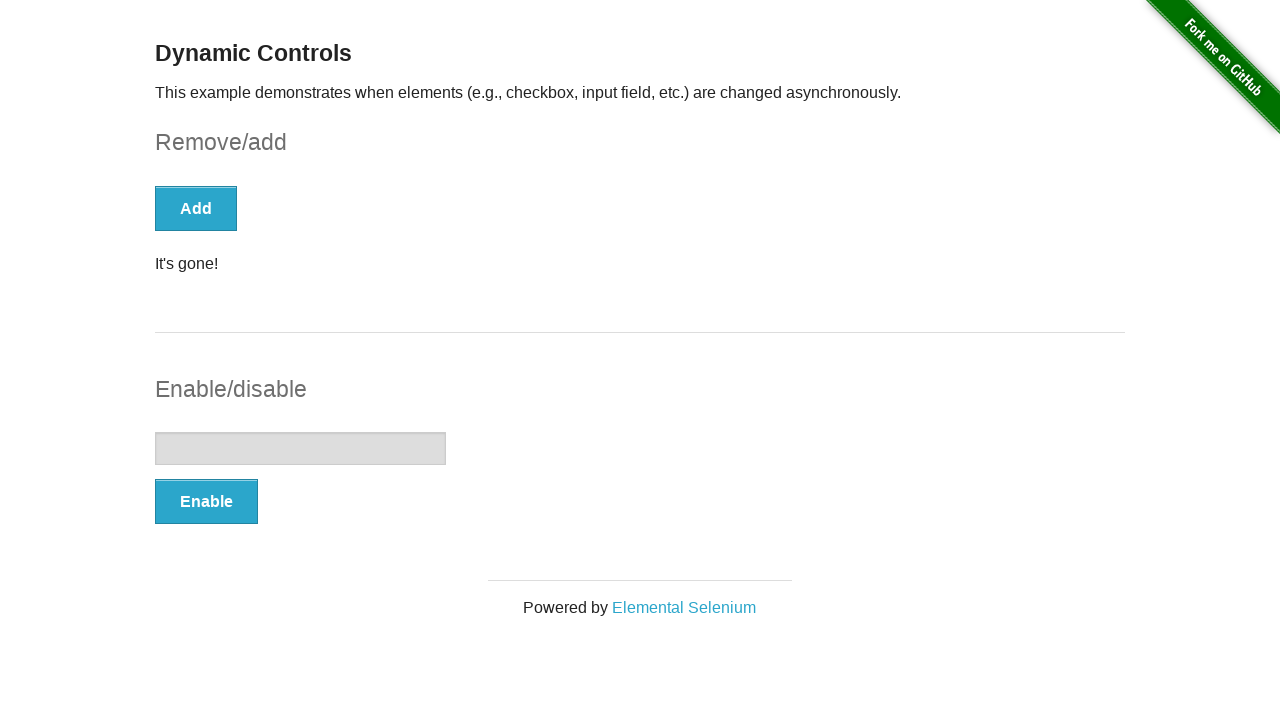

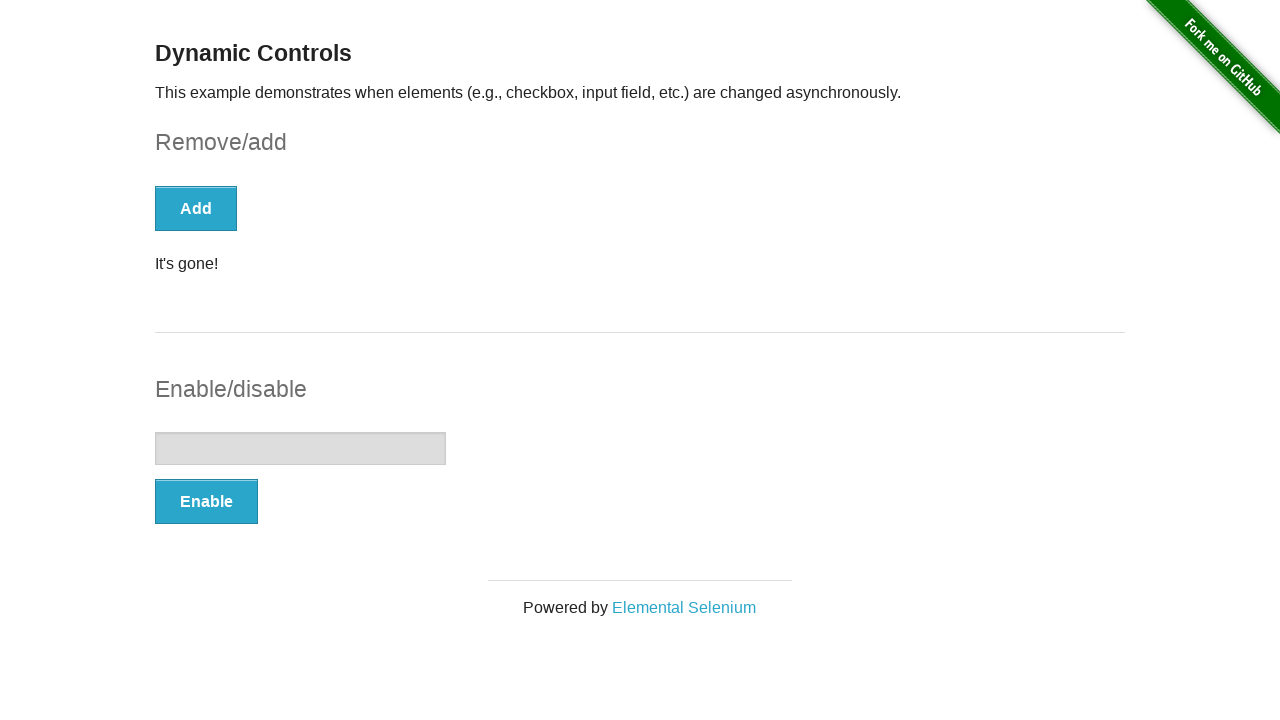